Tests iframe handling and drag-and-drop functionality on jQueryUI's droppable demo page by switching to an iframe, performing a drag-and-drop action, and verifying the result.

Starting URL: https://jqueryui.com/droppable/

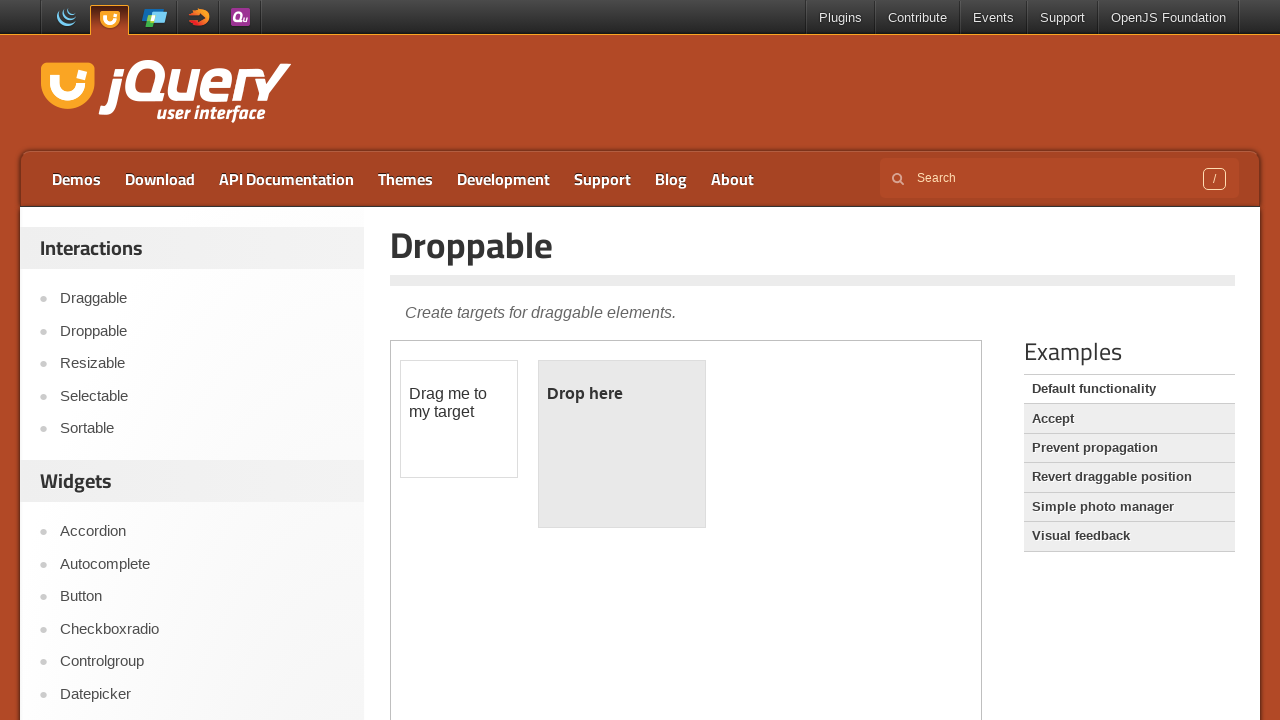

Located the demo iframe
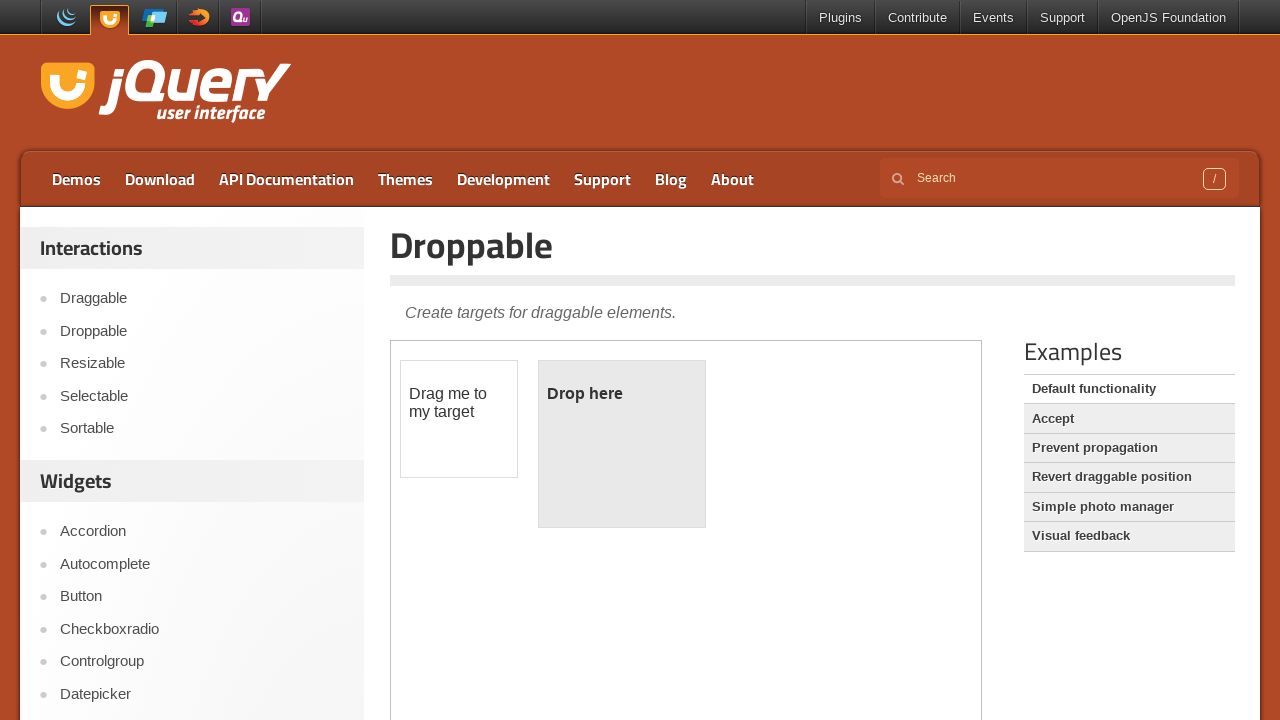

Retrieved initial droppable element text: '
	Drop here
'
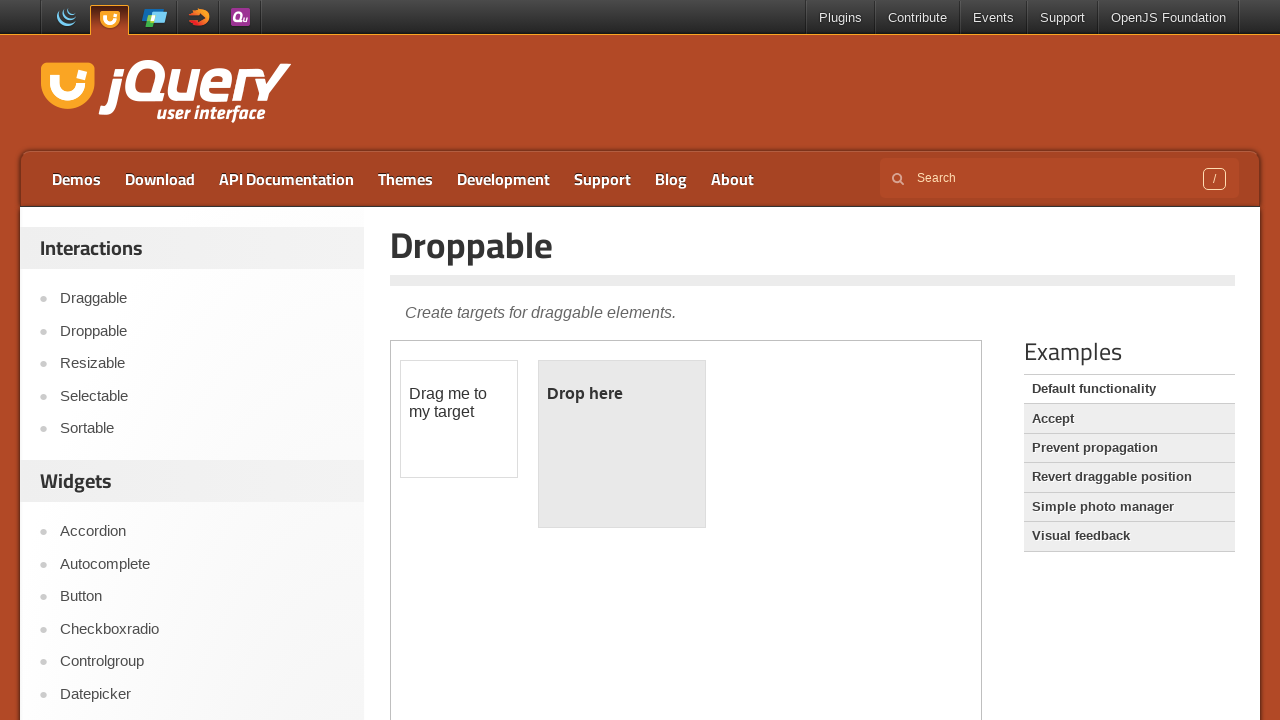

Performed drag-and-drop action from draggable to droppable element at (622, 444)
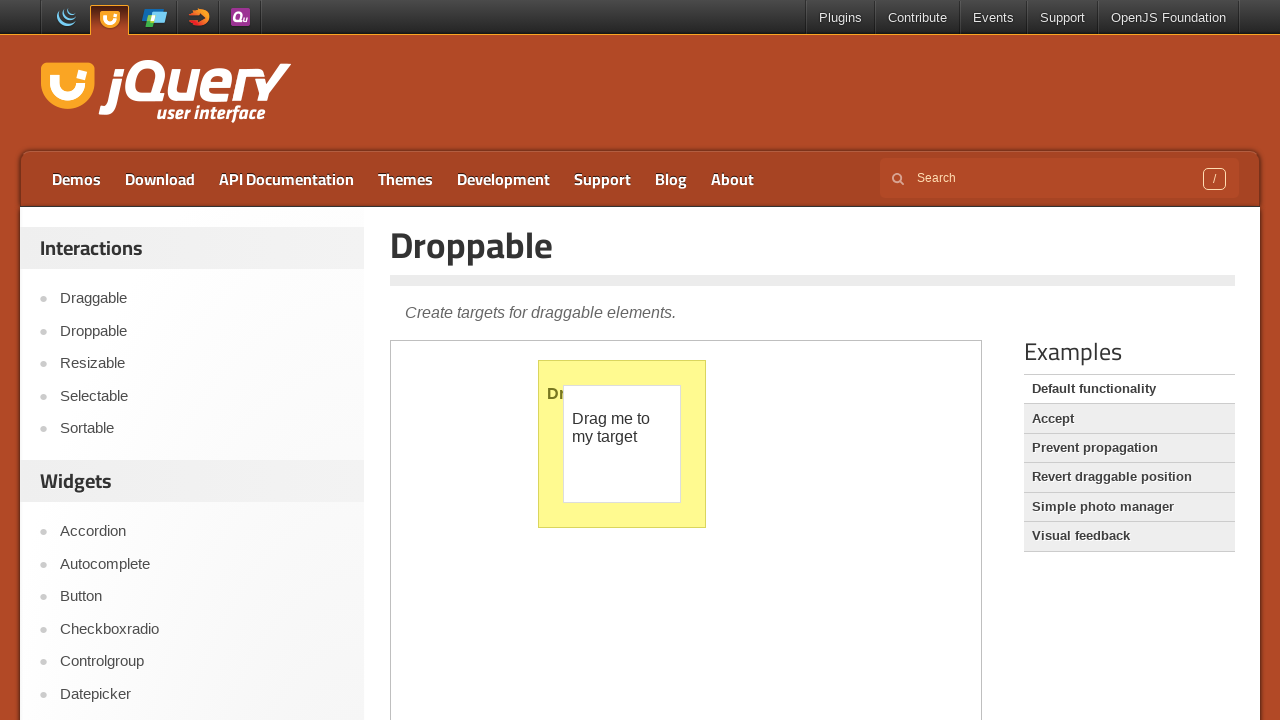

Verified dropped text: 'Dropped!'
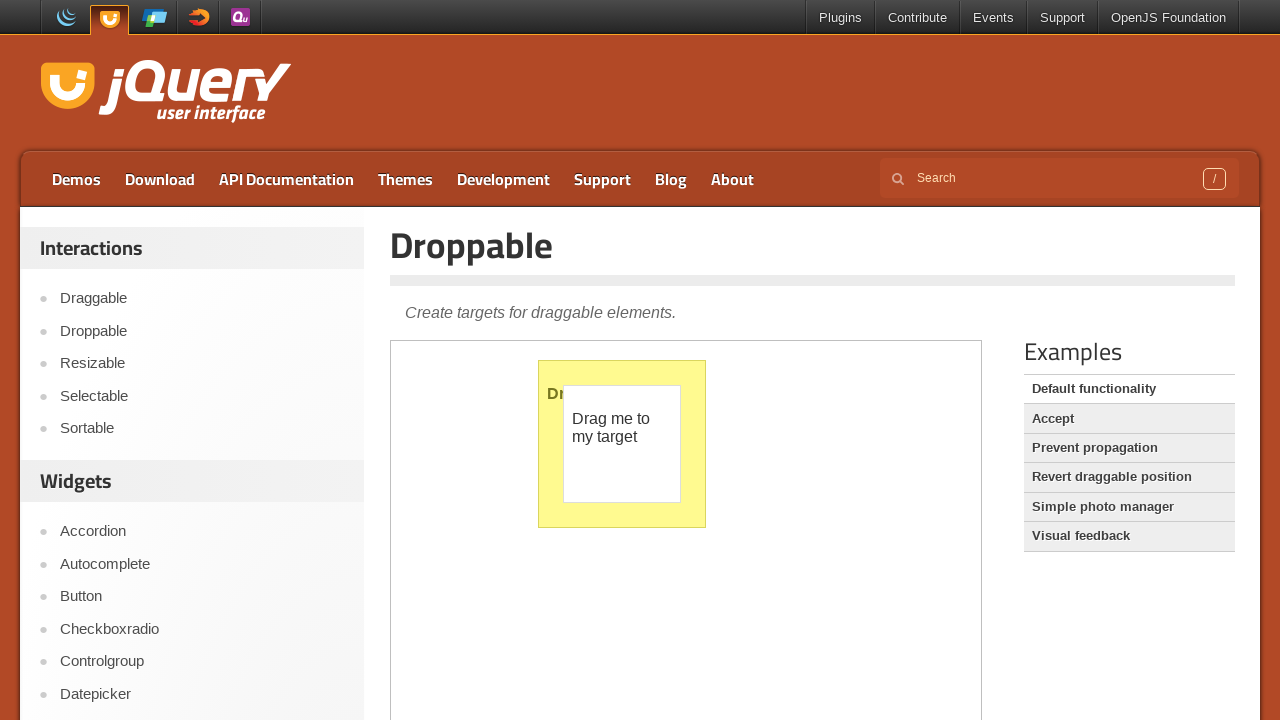

Retrieved page title: 'Droppable'
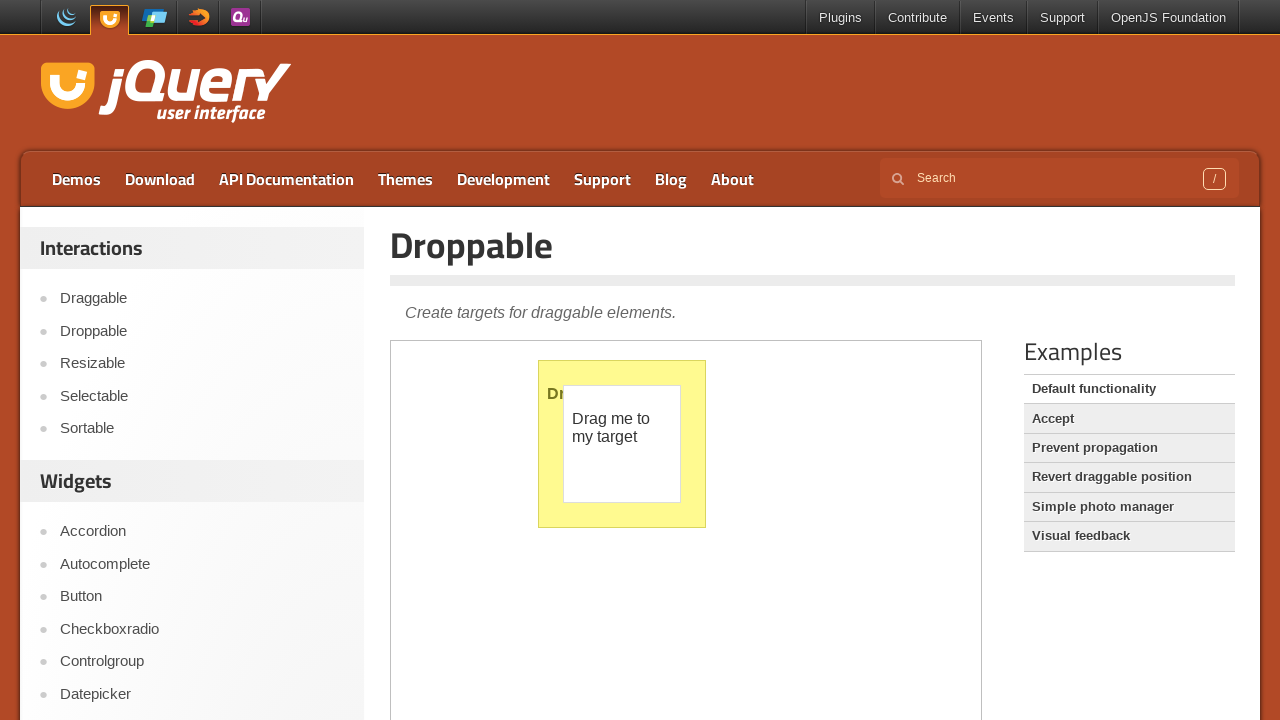

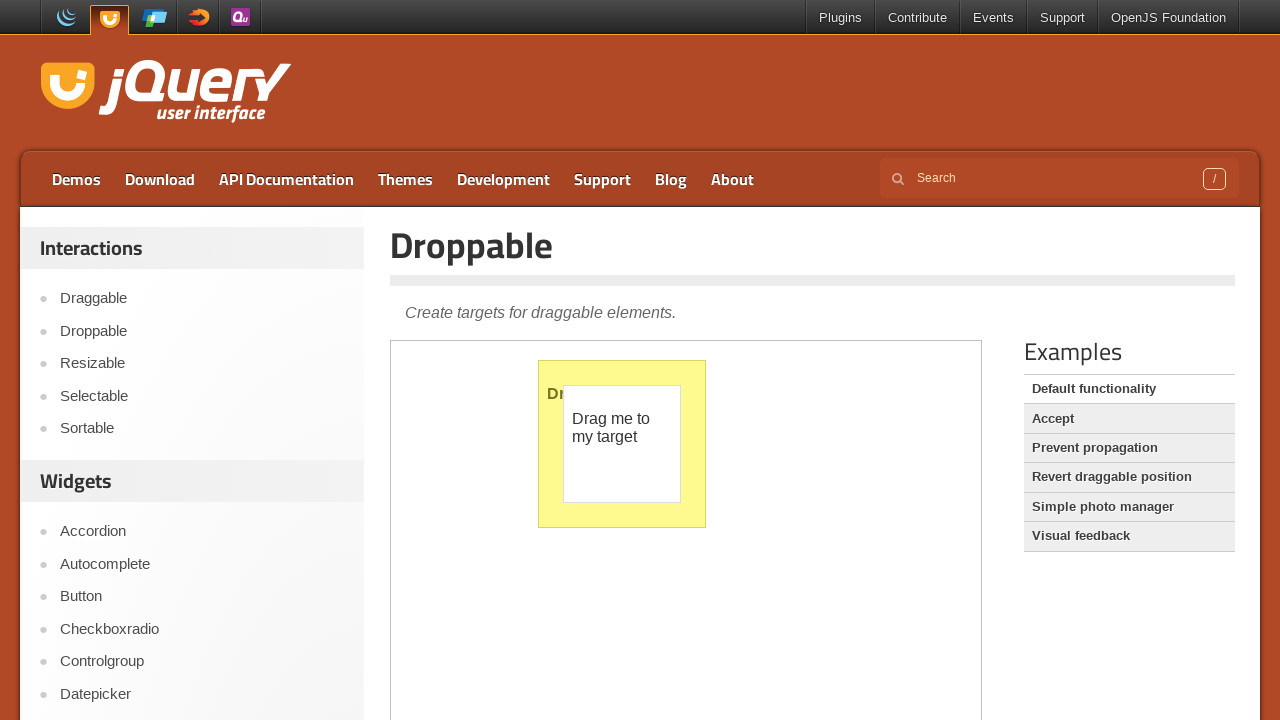